Tests e-commerce shopping flow by searching for products, adding a specific item (Cashews) to cart, and proceeding through checkout to place an order

Starting URL: https://rahulshettyacademy.com/seleniumPractise/#/

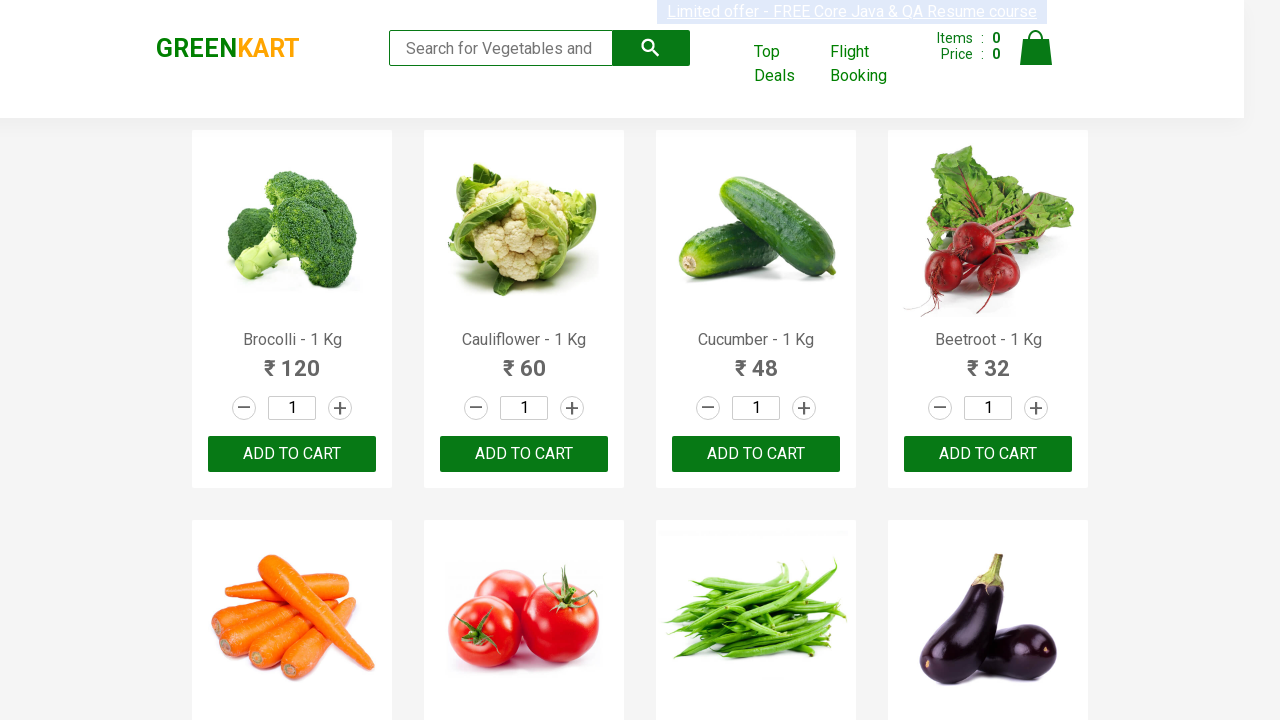

Filled search field with 'ca' to find products on .search-keyword
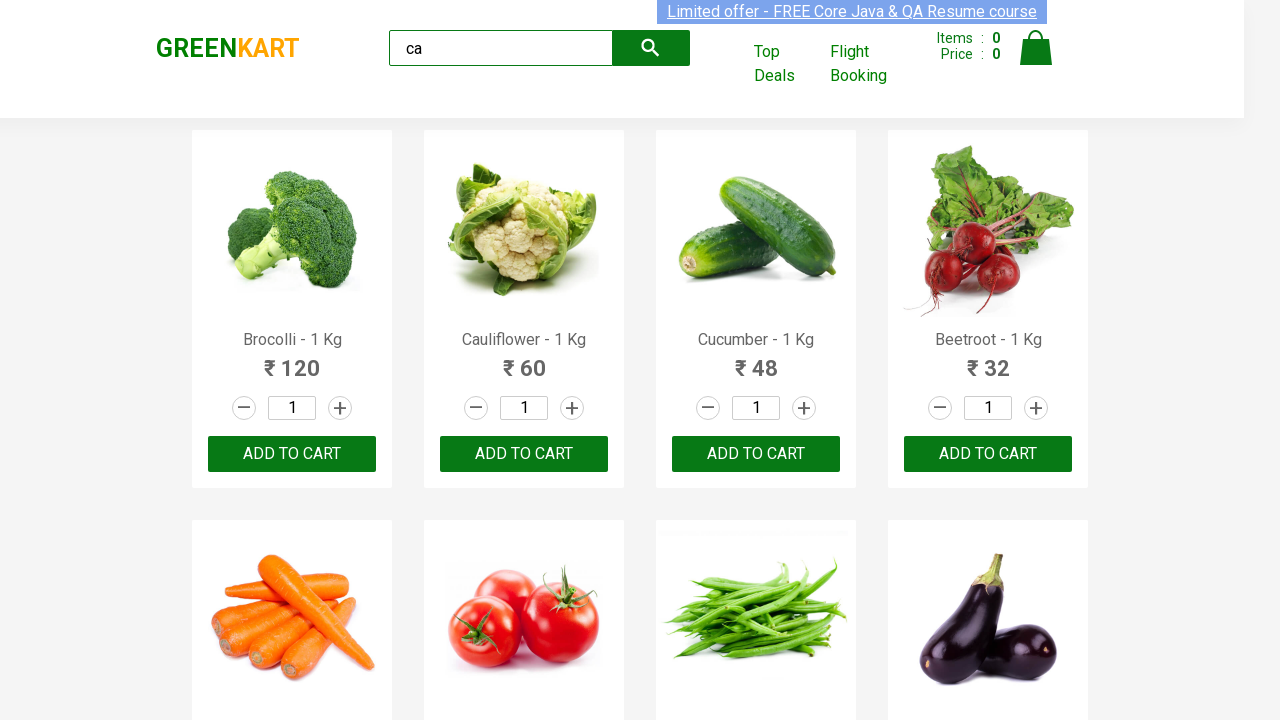

Waited 2 seconds for search results to load
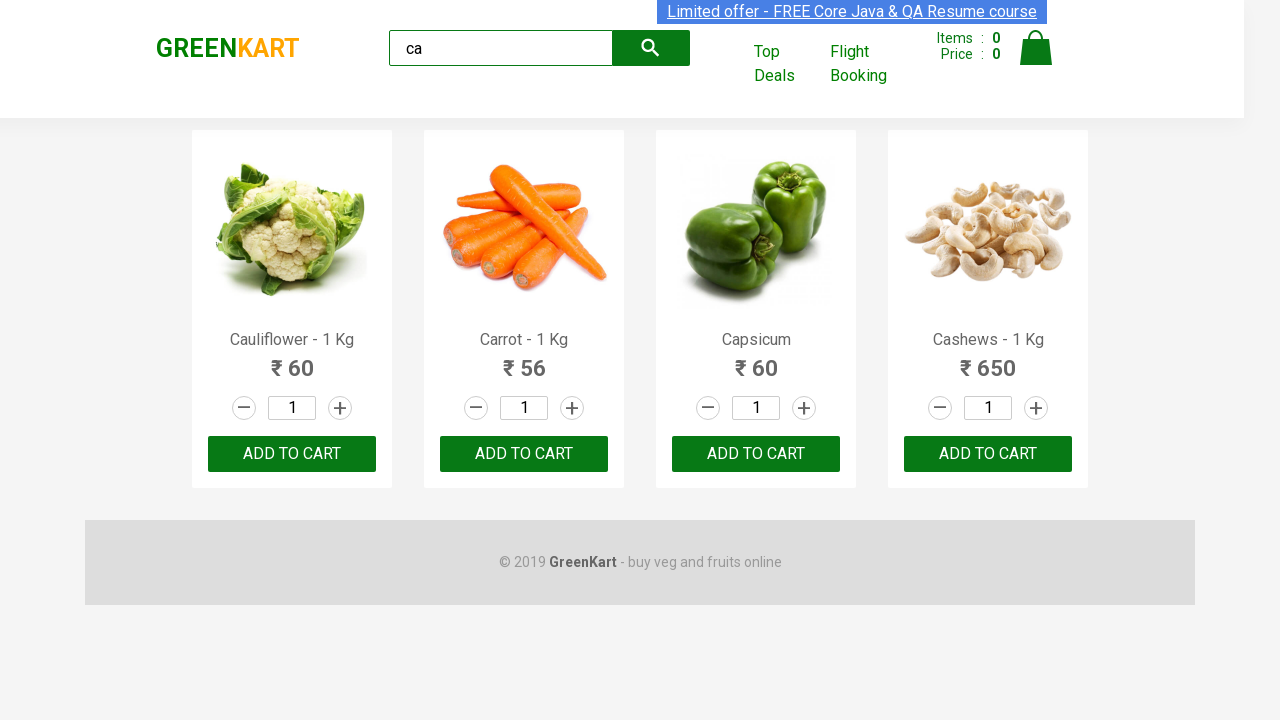

Located all products on the page
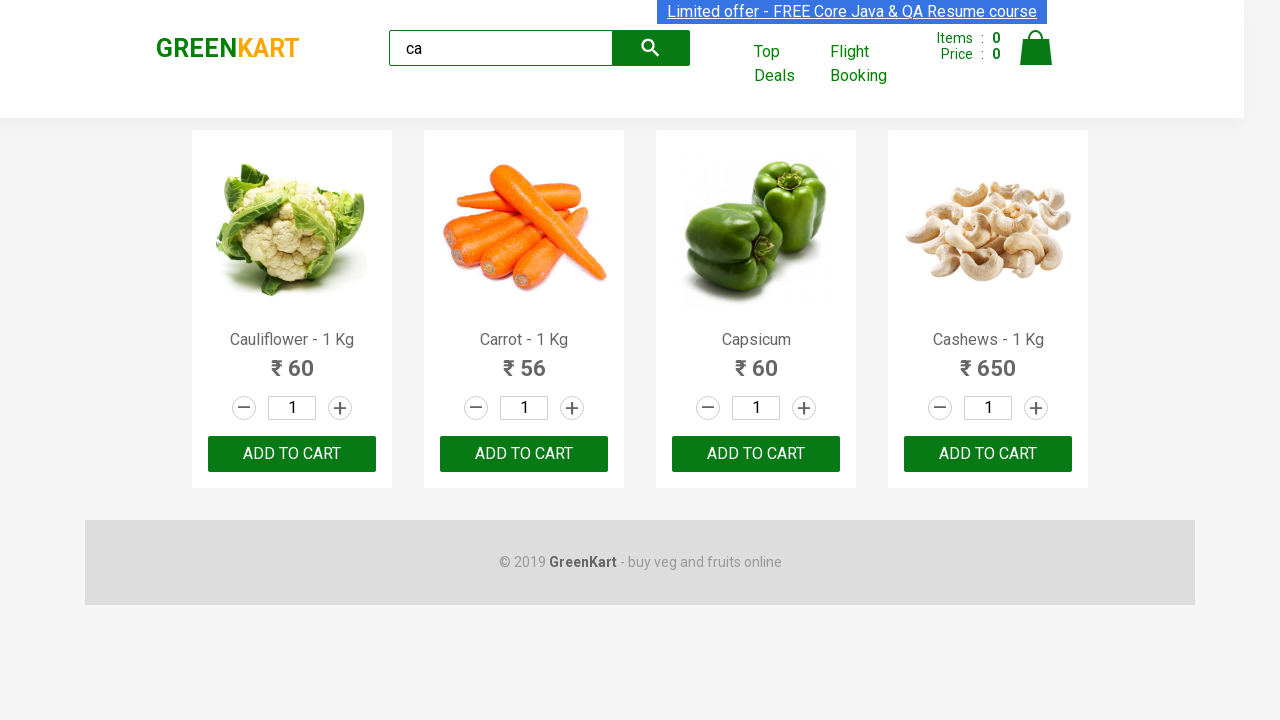

Found 4 products in search results
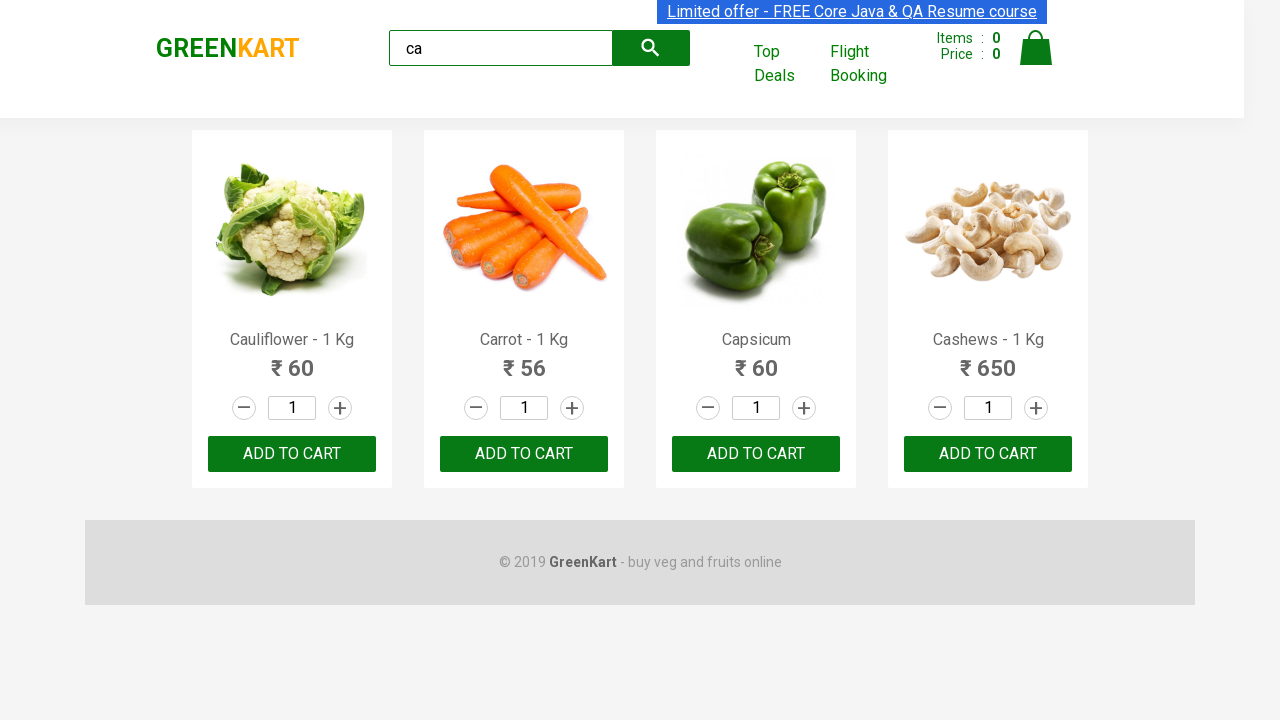

Found and clicked 'Add to Cart' for Cashews product at (988, 454) on .products .product >> nth=3 >> button
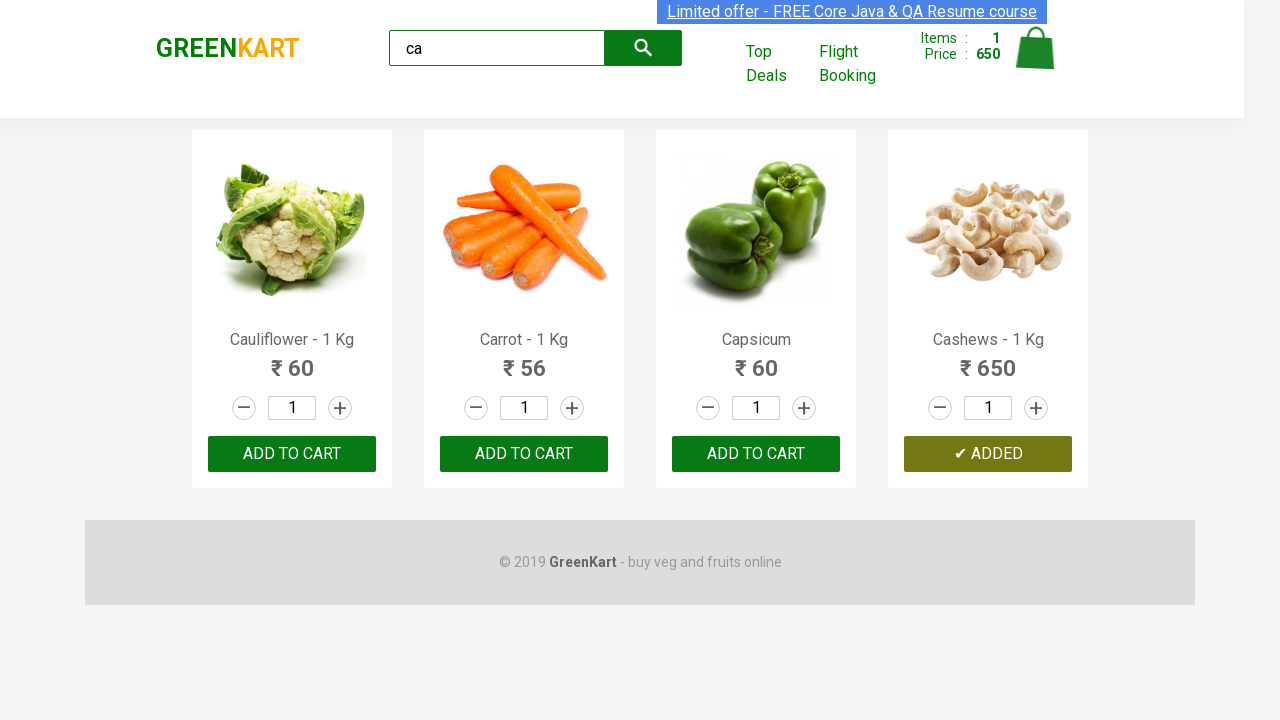

Clicked on cart icon to view cart at (1036, 48) on .cart-icon > img
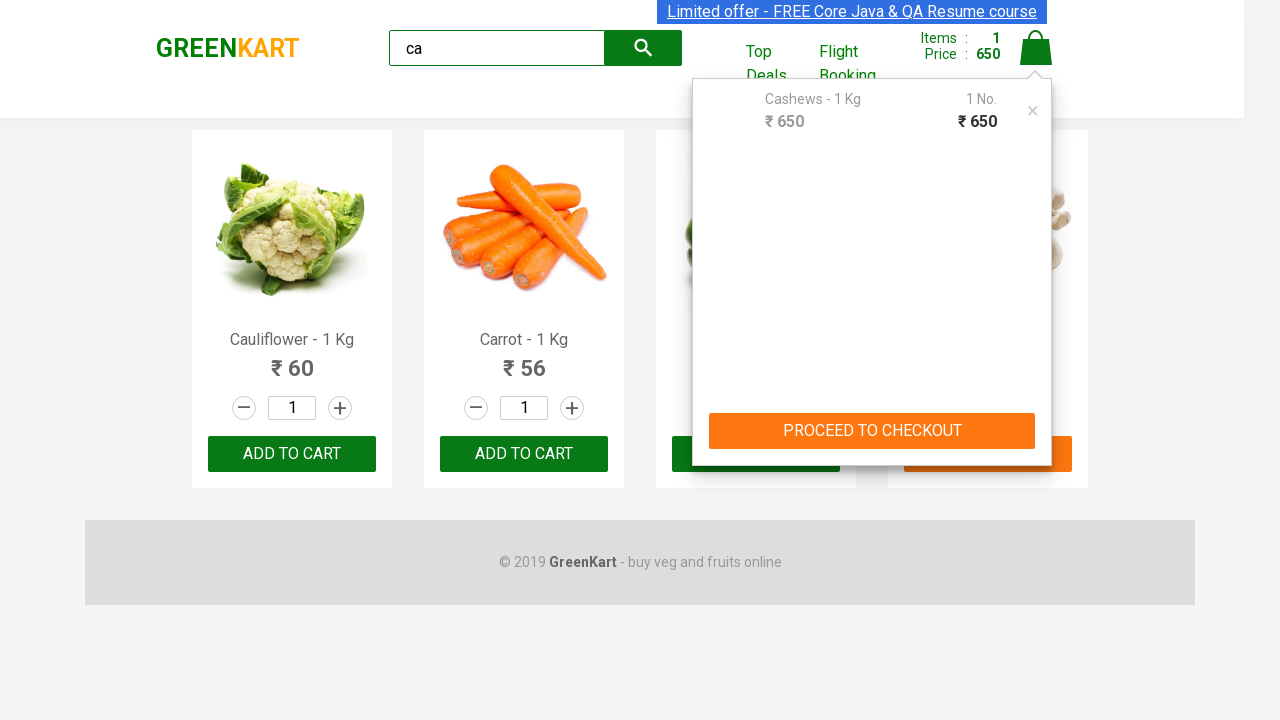

Clicked 'PROCEED TO CHECKOUT' button at (872, 431) on text=PROCEED TO CHECKOUT
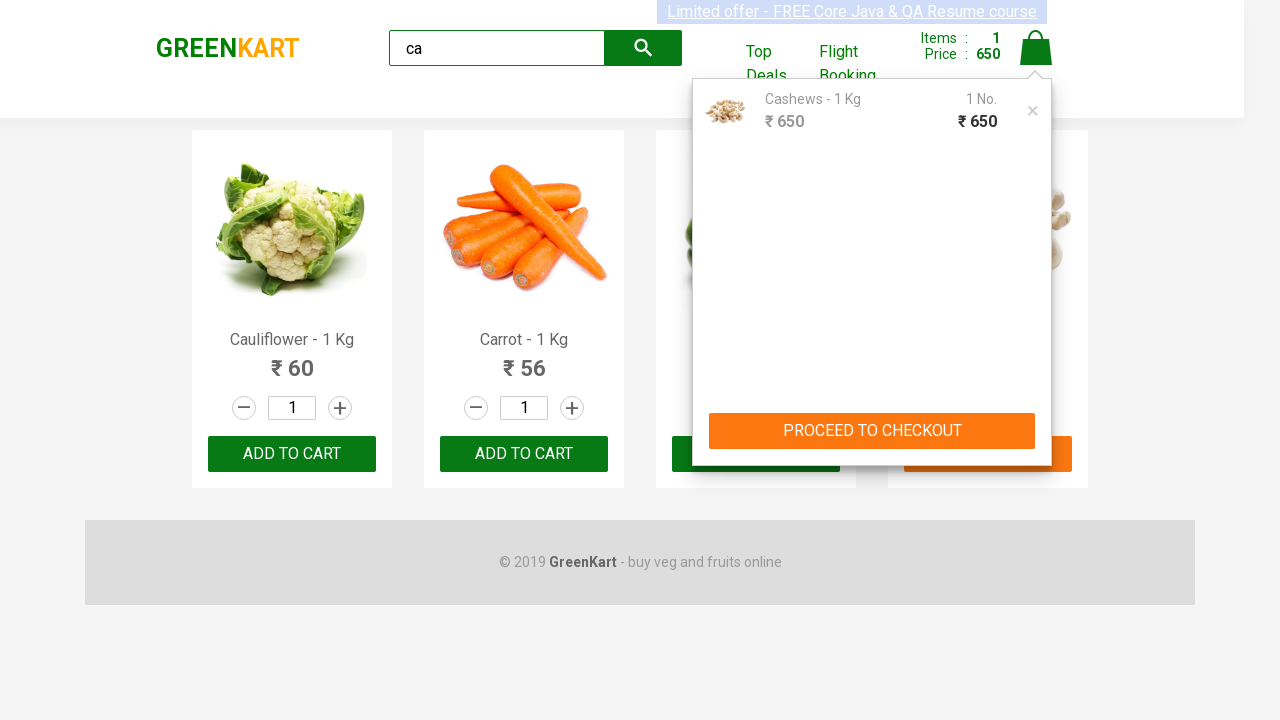

Clicked 'Place Order' button to complete the purchase at (1036, 420) on text=Place Order
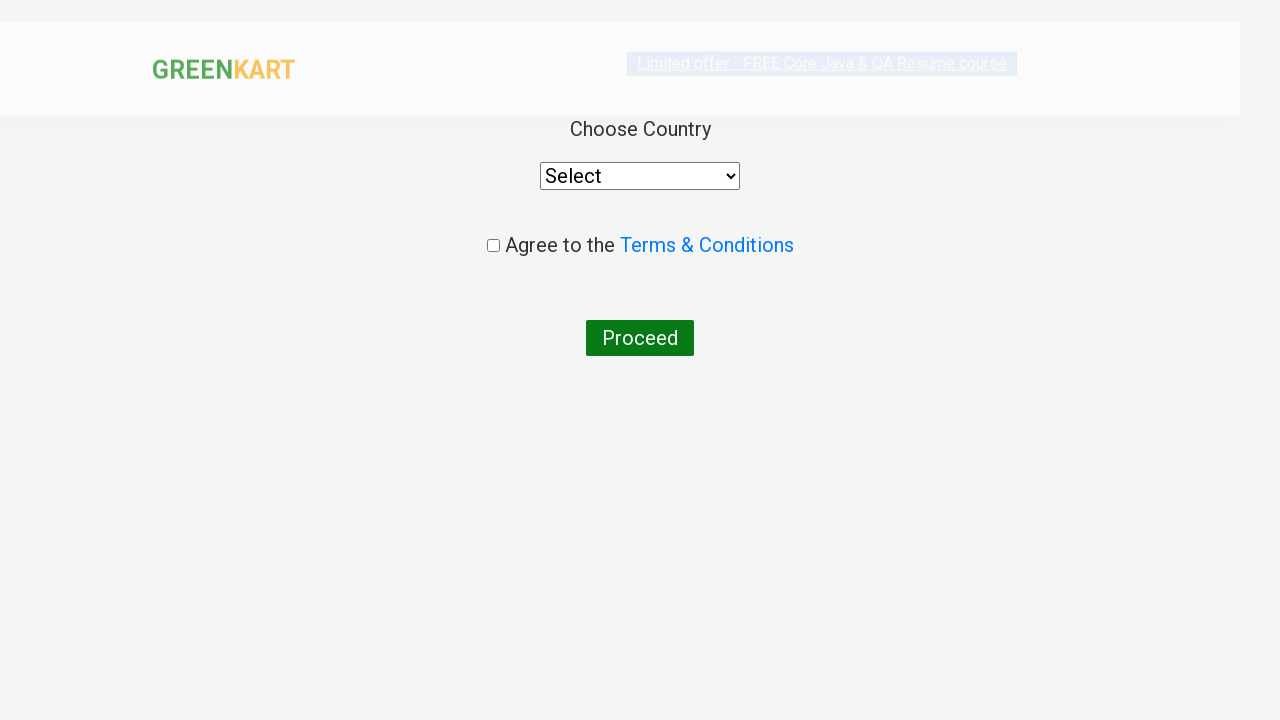

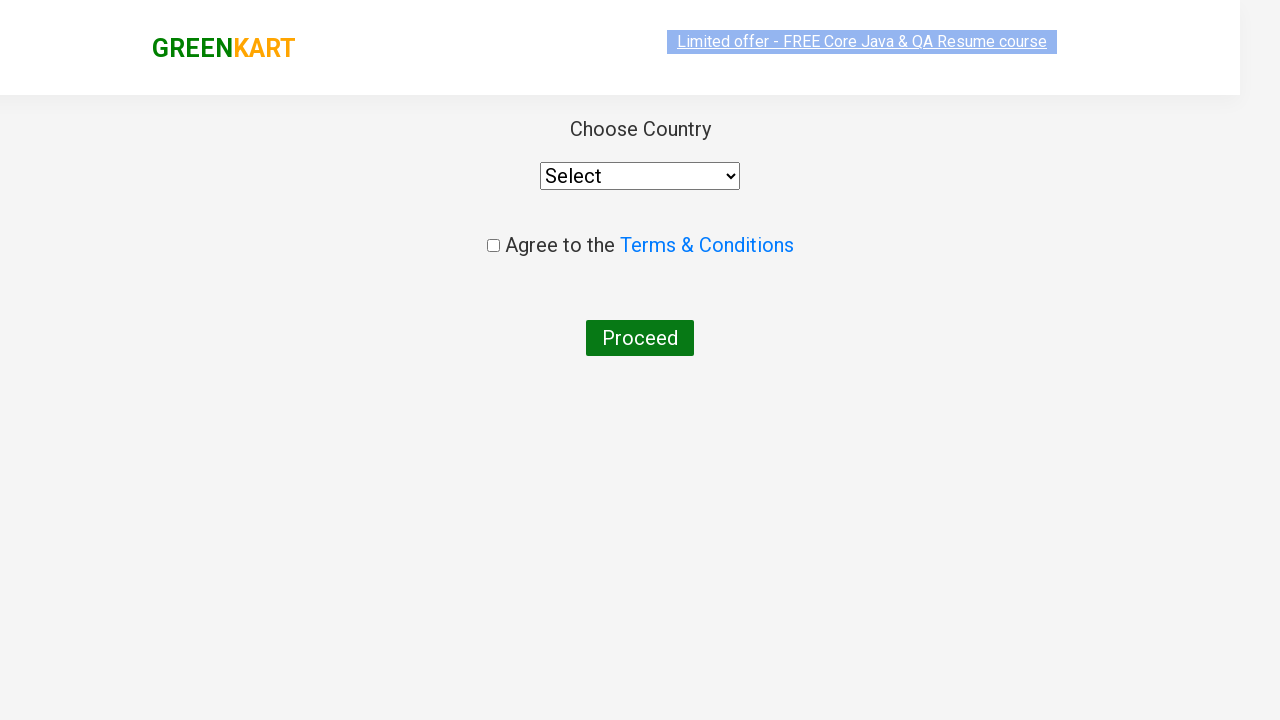